Tests the forgot password functionality by clicking the forgot password link, filling in the name, email, and phone fields, then submitting the reset password form.

Starting URL: https://www.rahulshettyacademy.com/locatorspractice/

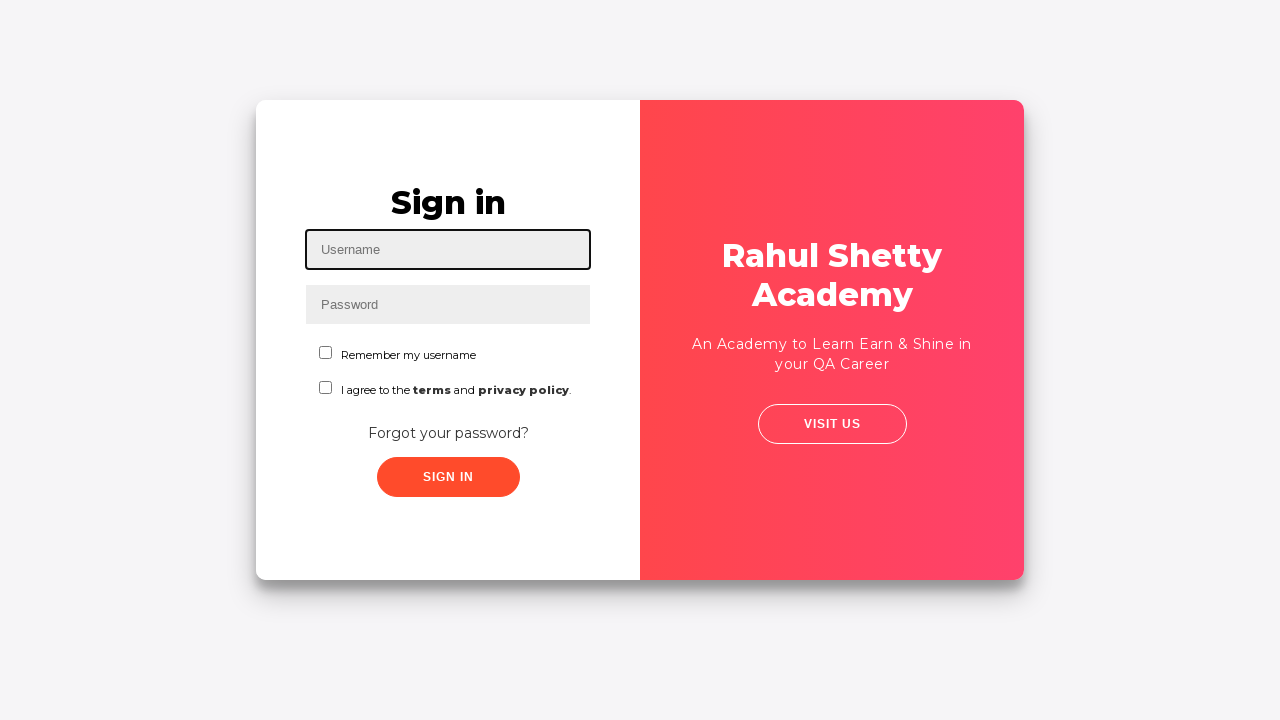

Clicked 'Forgot your password?' link at (448, 433) on text=Forgot your password?
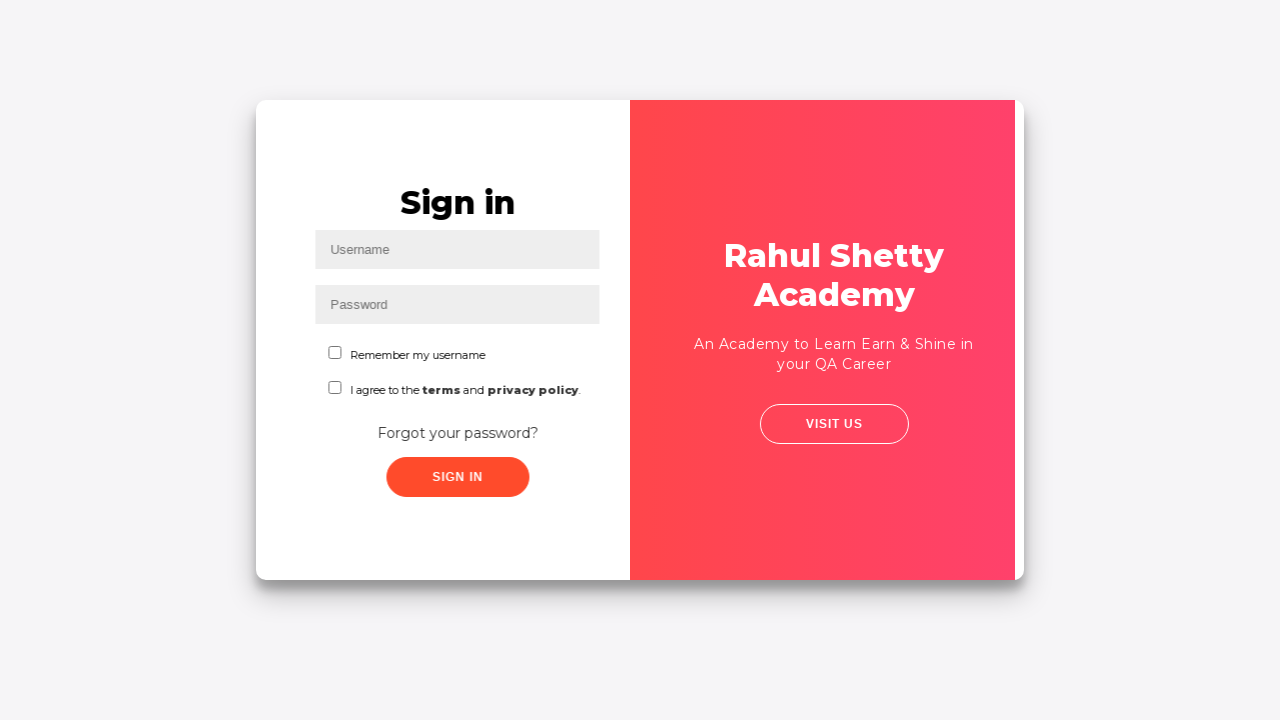

Filled name field with 'John' on input[placeholder='Name']
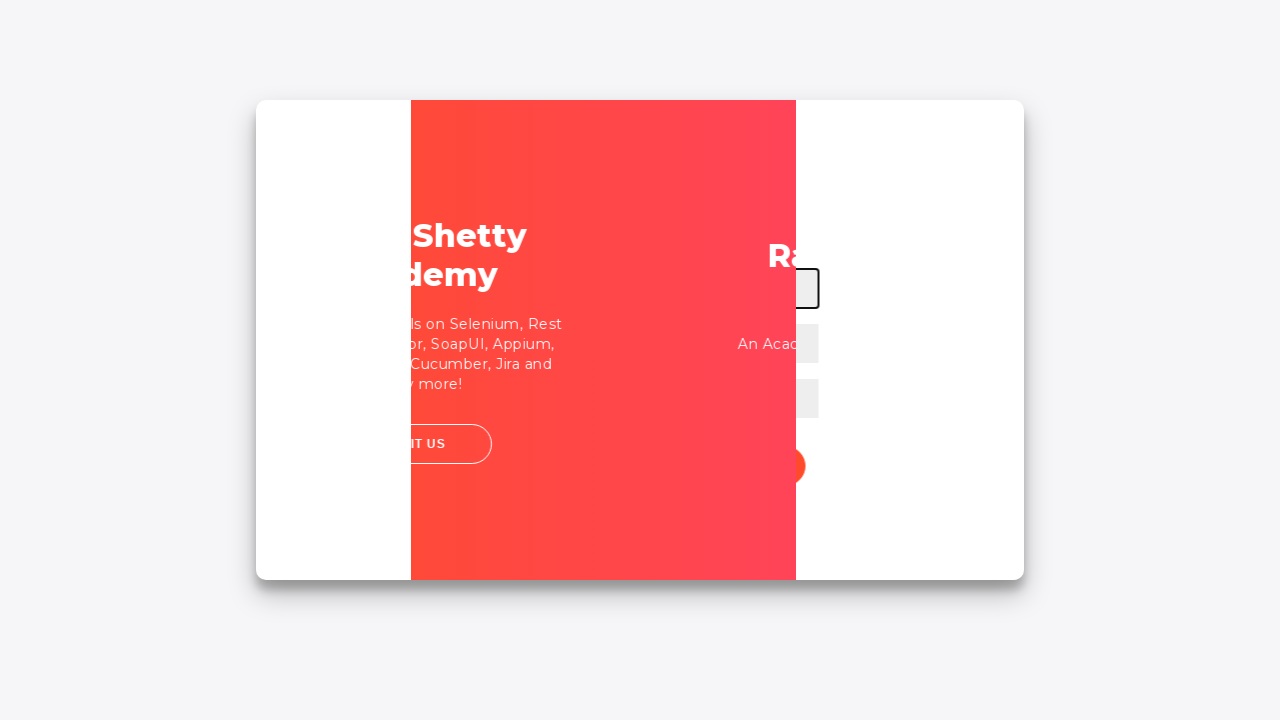

Filled email field with 'John@rsa.com' on input[placeholder='Email']
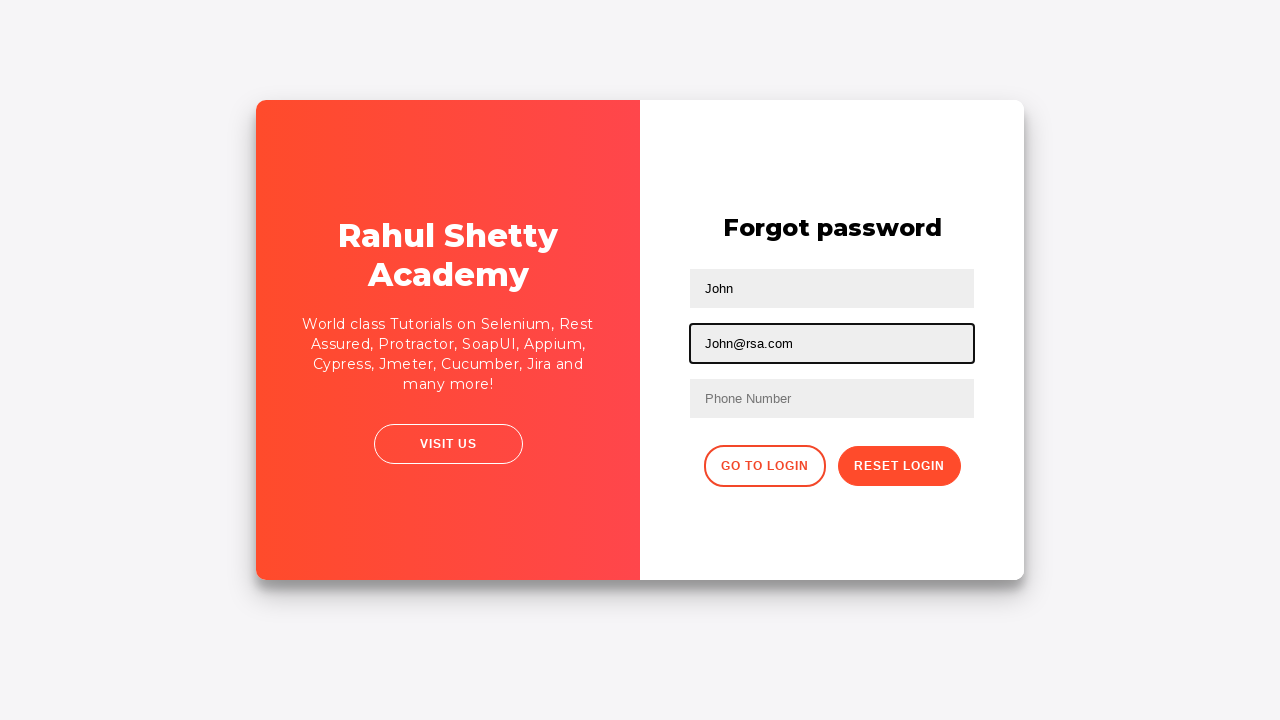

Cleared second text input field on input[type='text']:nth-of-type(2)
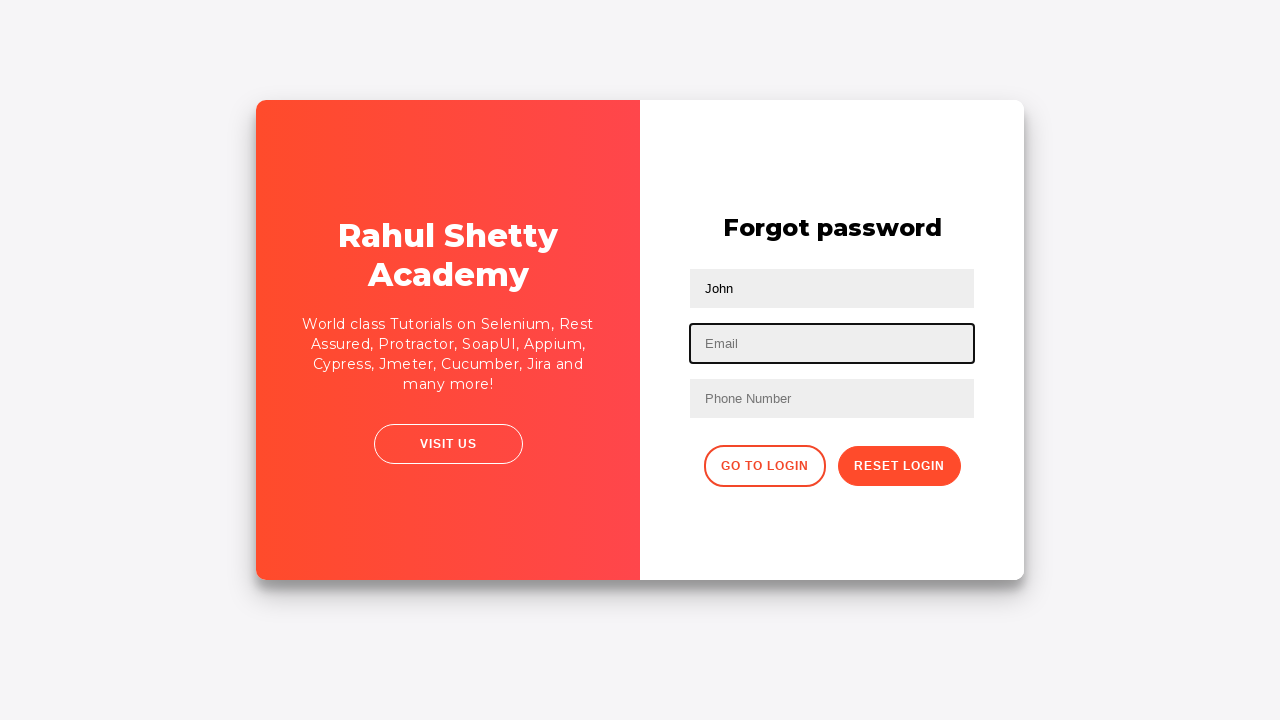

Filled email field again with 'John@rsa.com' using nth-child selector on input[type='text']:nth-child(3)
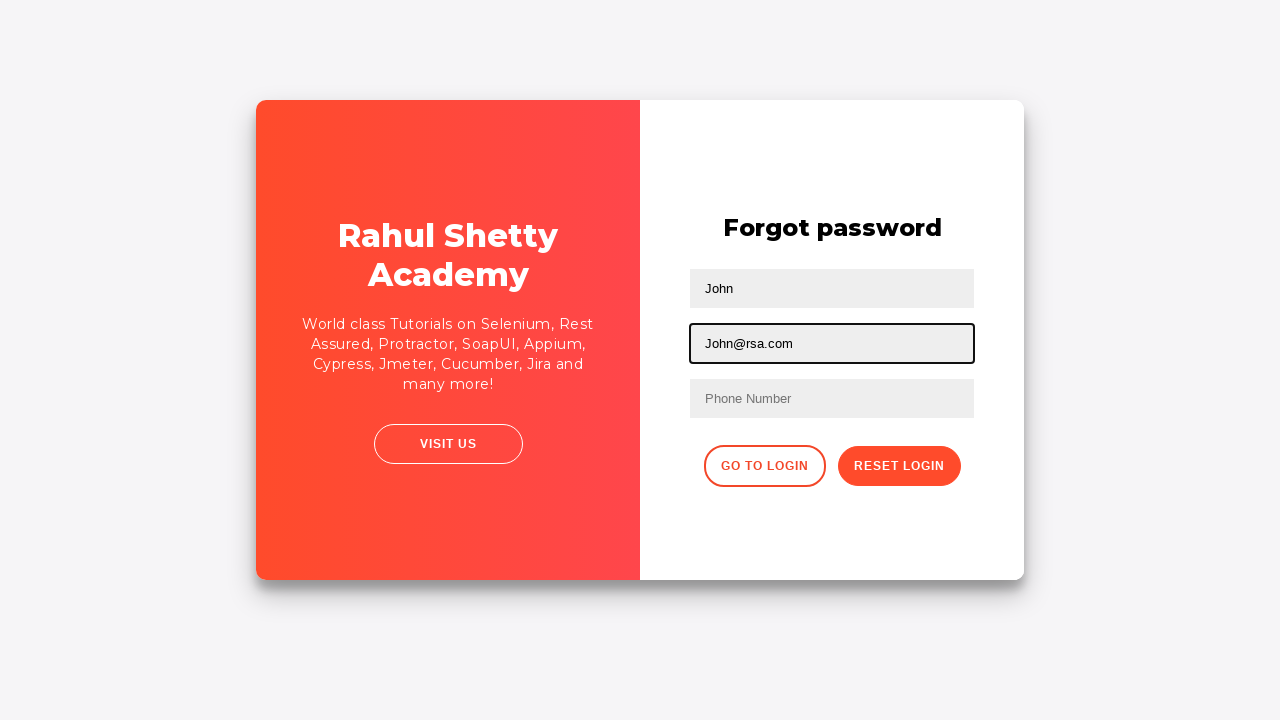

Filled phone/reset code field with '12345' on form input:nth-of-type(3)
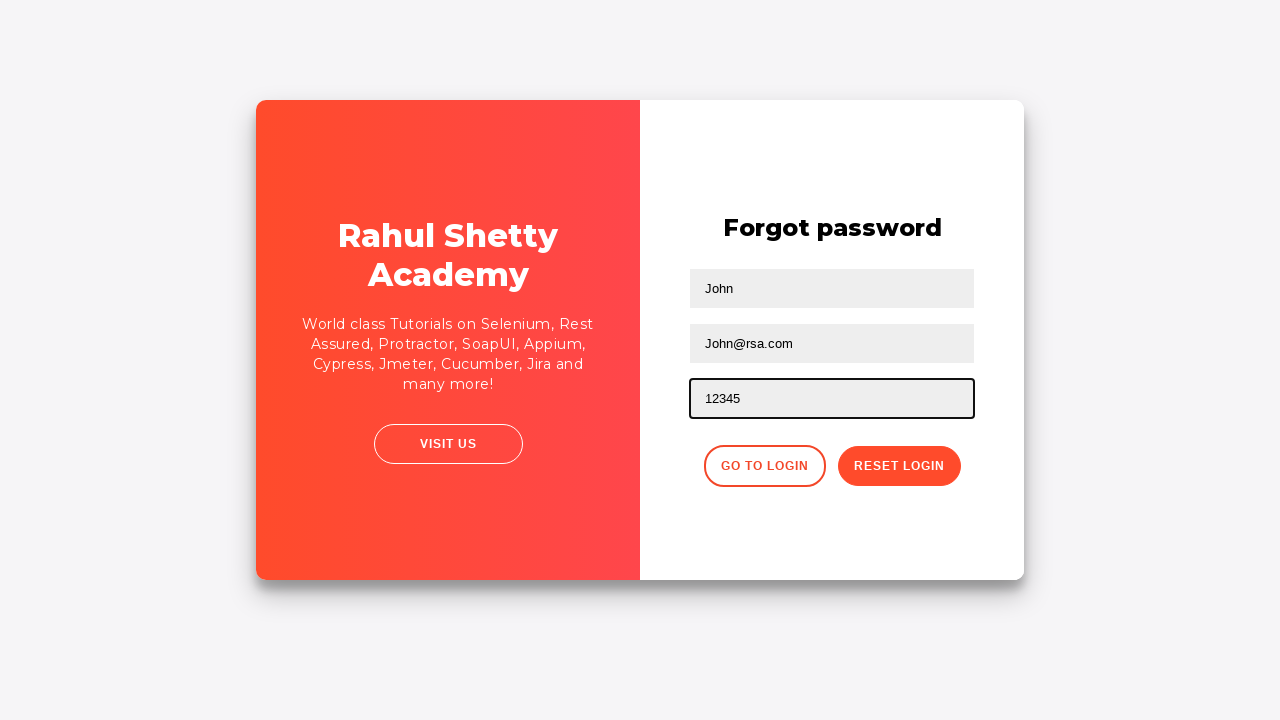

Waited 1000ms for page to render
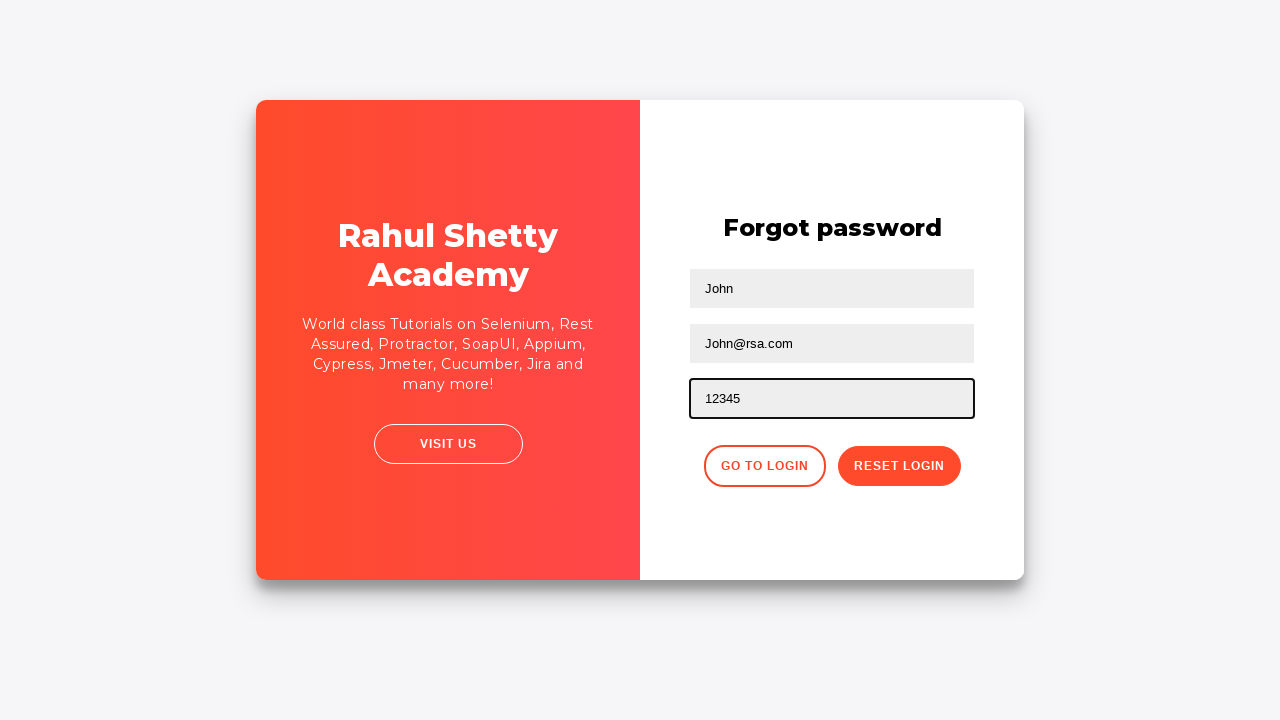

Clicked reset password button at (899, 466) on .reset-pwd-btn
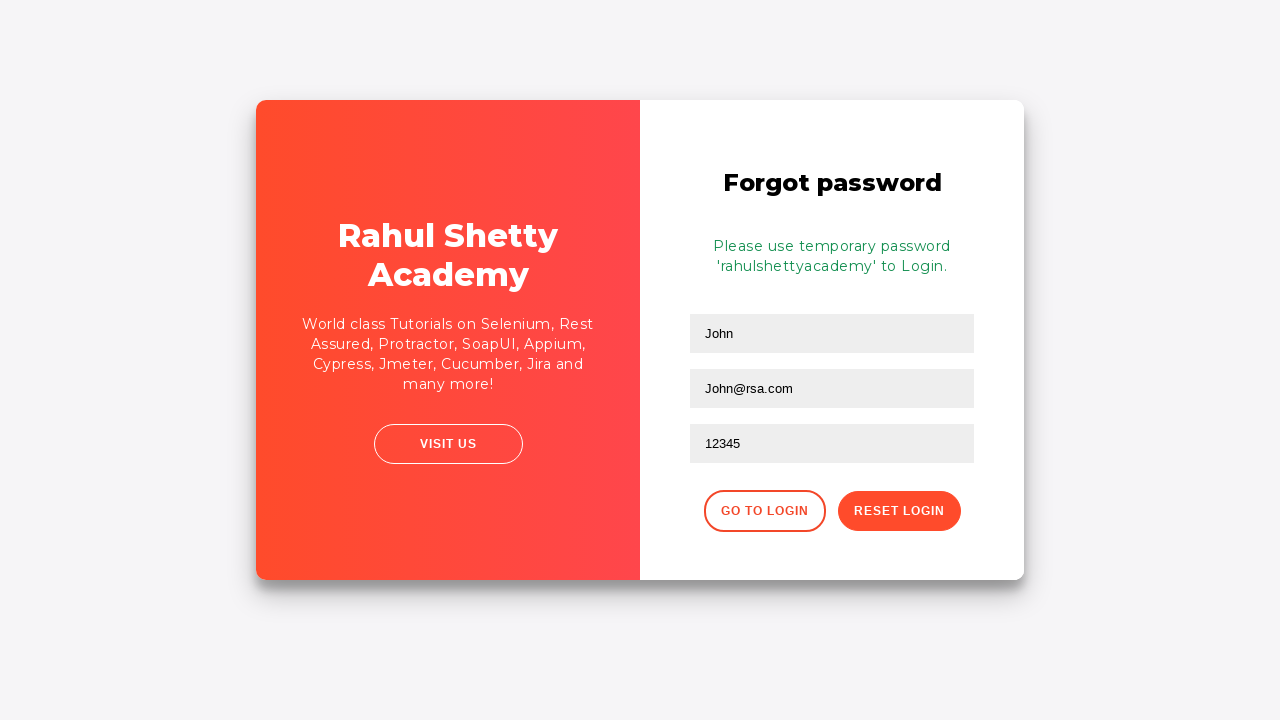

Confirmation message appeared
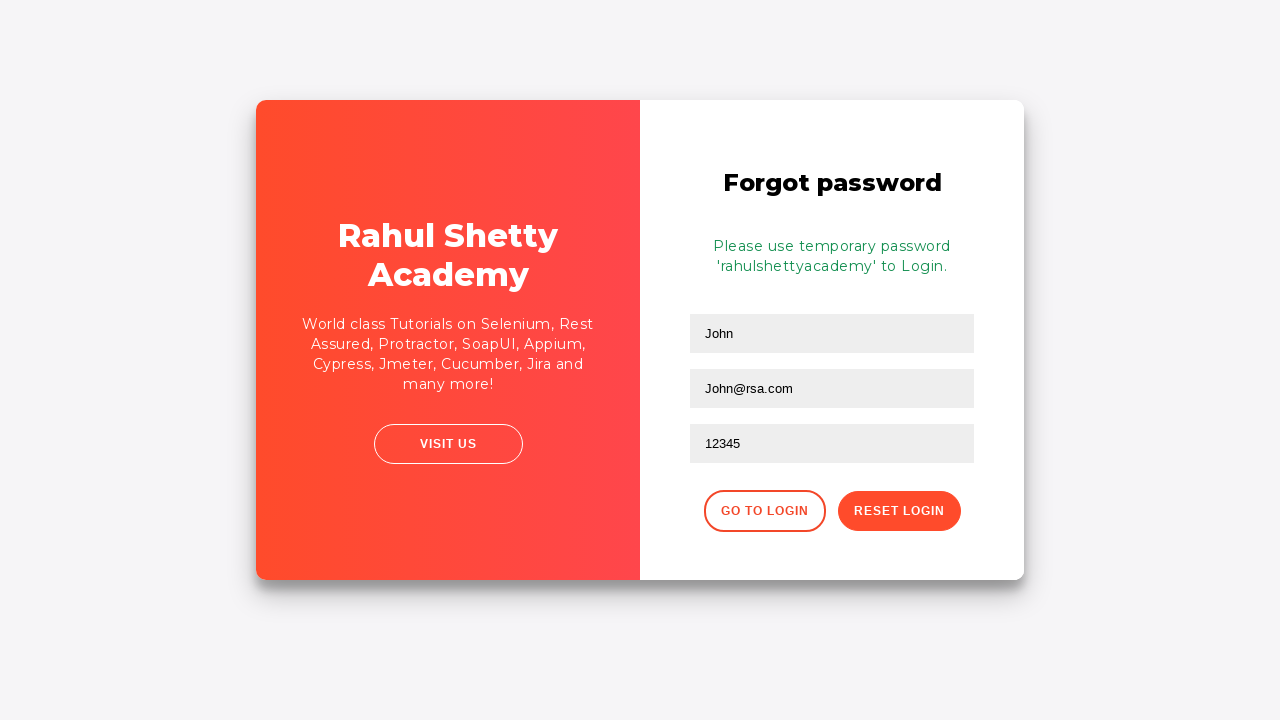

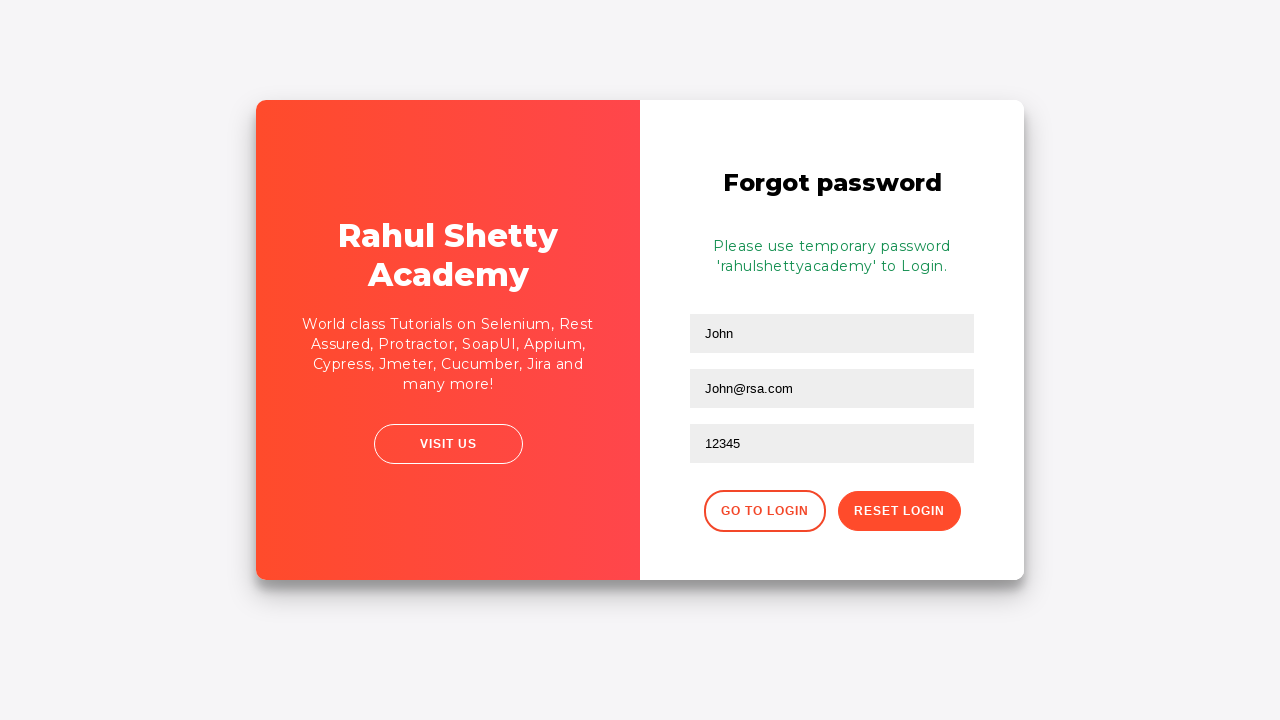